Tests child popup/window handling by clicking a link multiple times to open new windows, then iterating through windows to find "Practice Page" where it interacts with a radio button, text field, and alert dialog.

Starting URL: https://vctcpune.com/

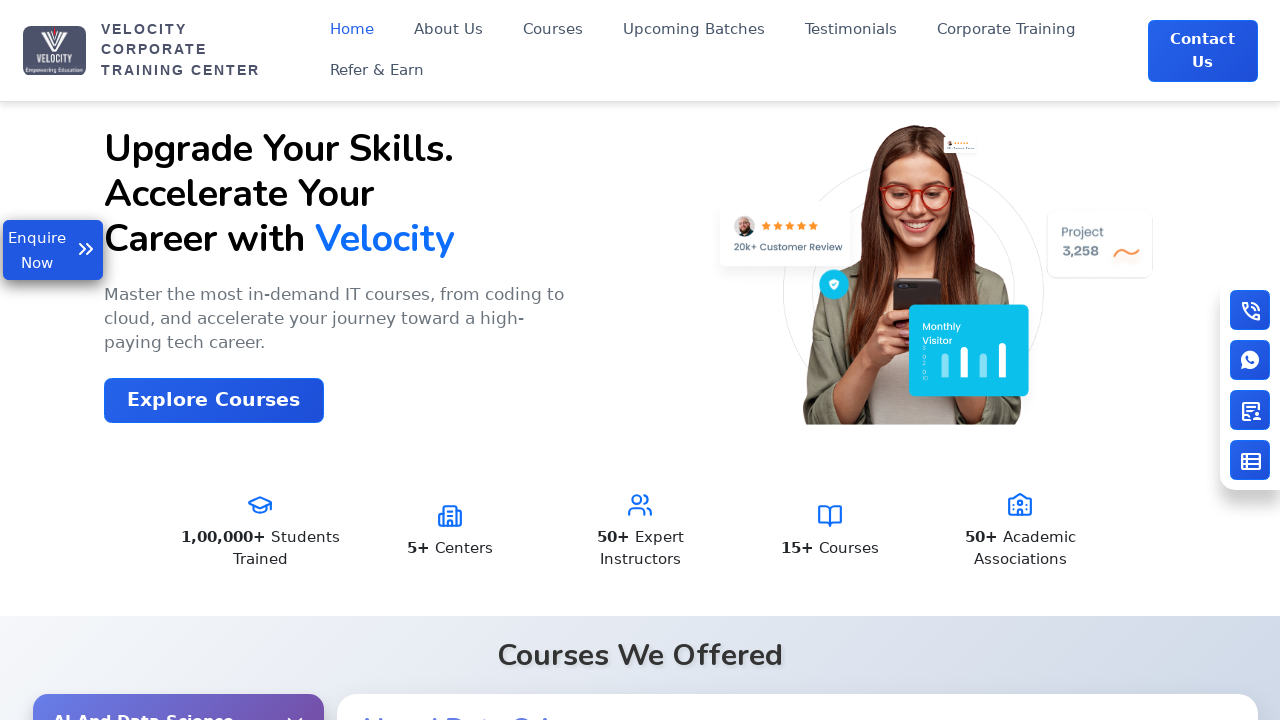

Clicked link to open first child window at (1182, 360) on (//a[@rel='noopener noreferrer'])[1]
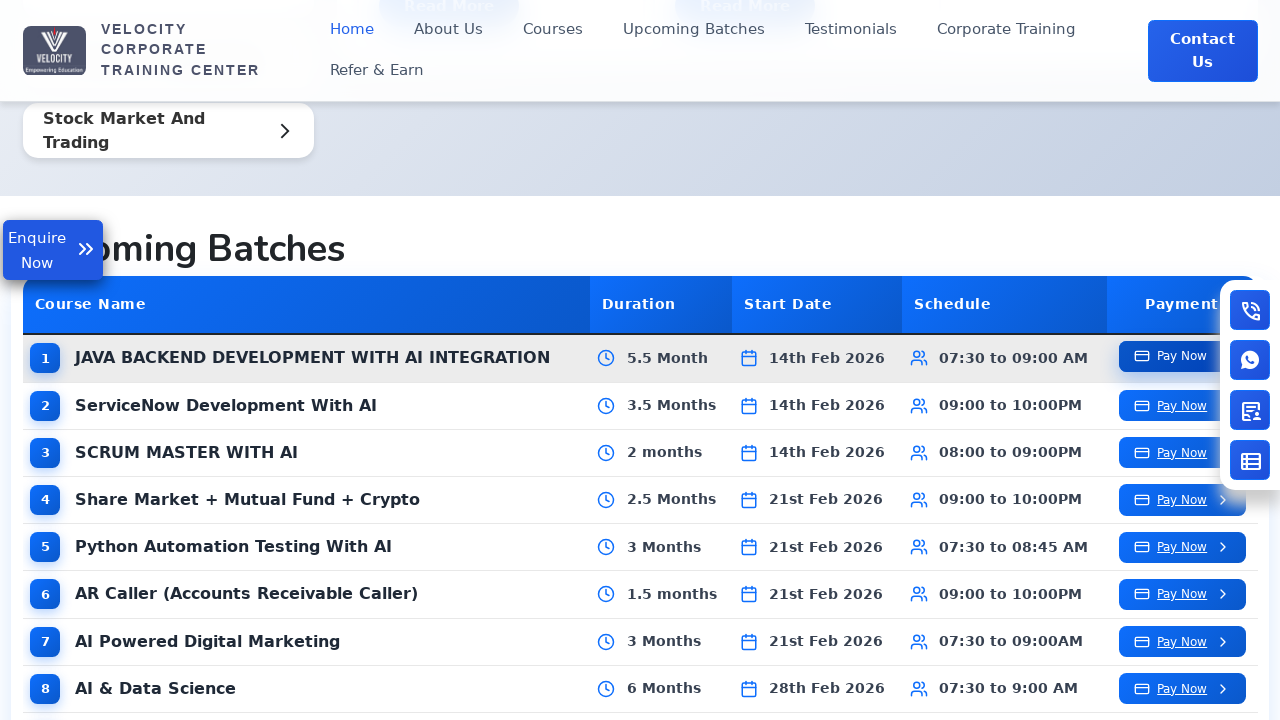

Clicked link to open second child window at (1182, 356) on (//a[@rel='noopener noreferrer'])[1]
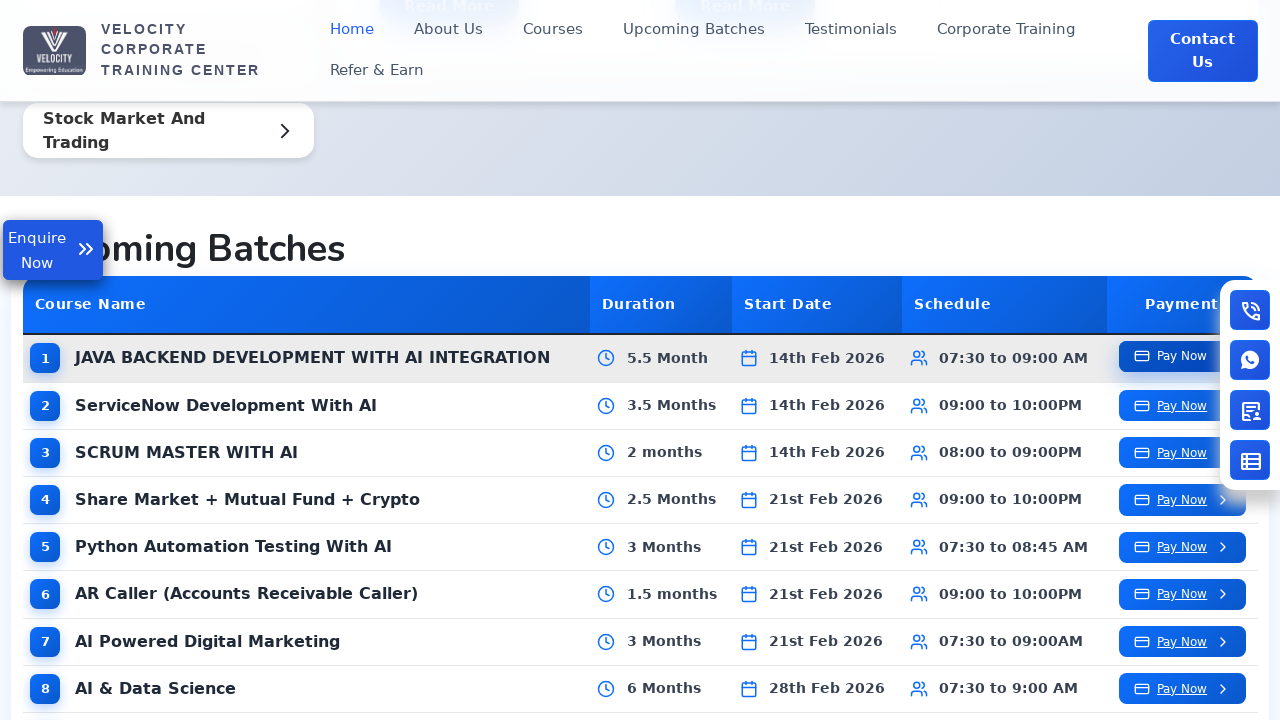

Clicked link to open third child window at (1182, 356) on (//a[@rel='noopener noreferrer'])[1]
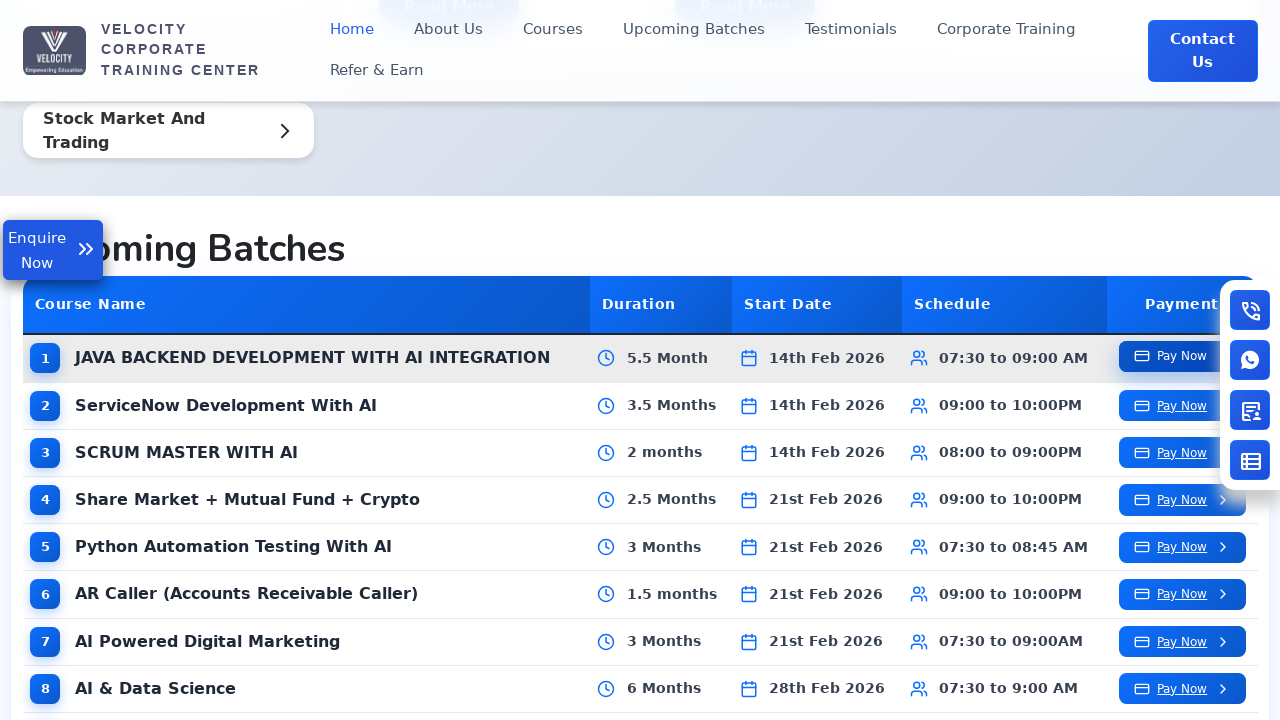

Clicked link to open fourth child window at (1182, 356) on (//a[@rel='noopener noreferrer'])[1]
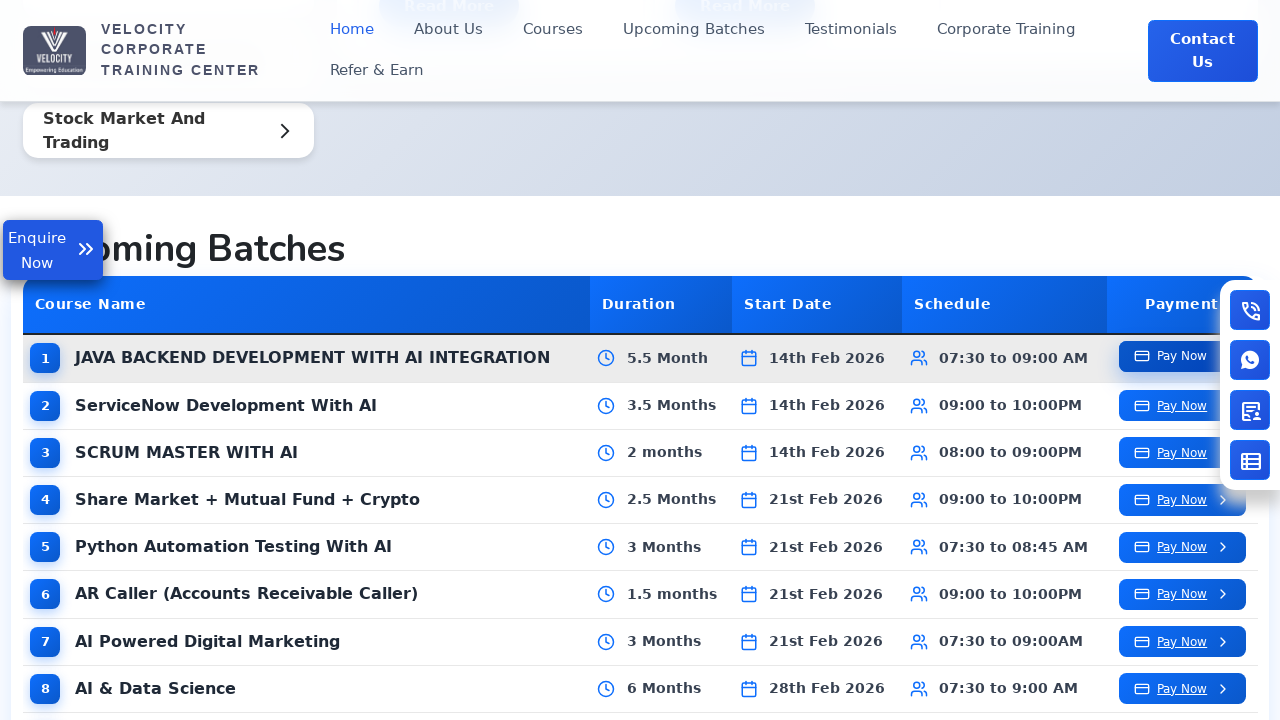

Retrieved all open pages/windows from context
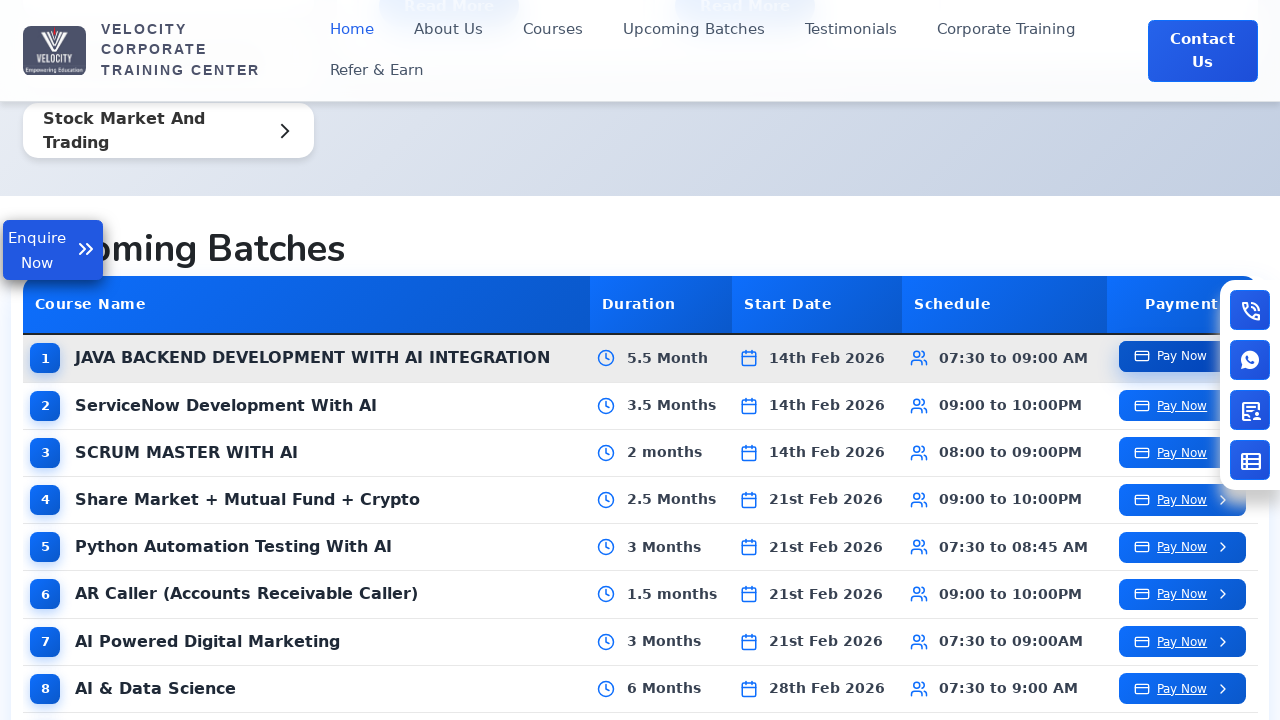

Waited for page load state
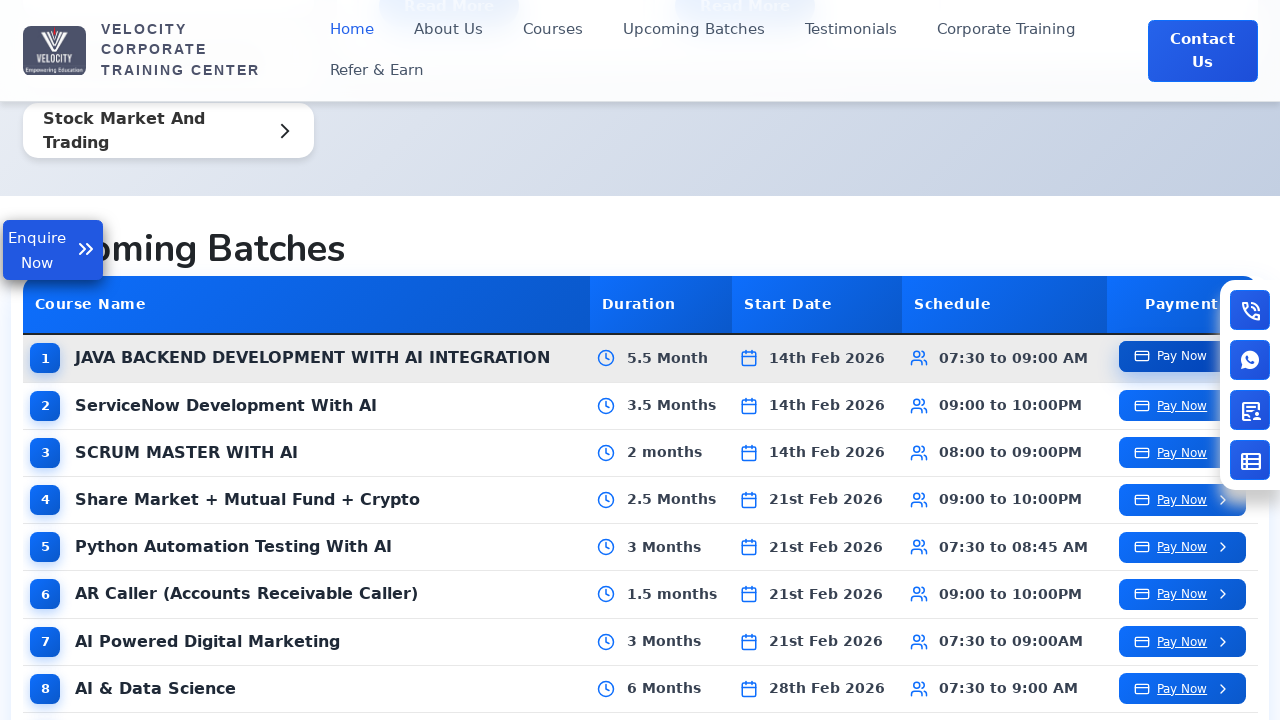

Retrieved page title: Velocity | India's No.1 Top IT Training Institute
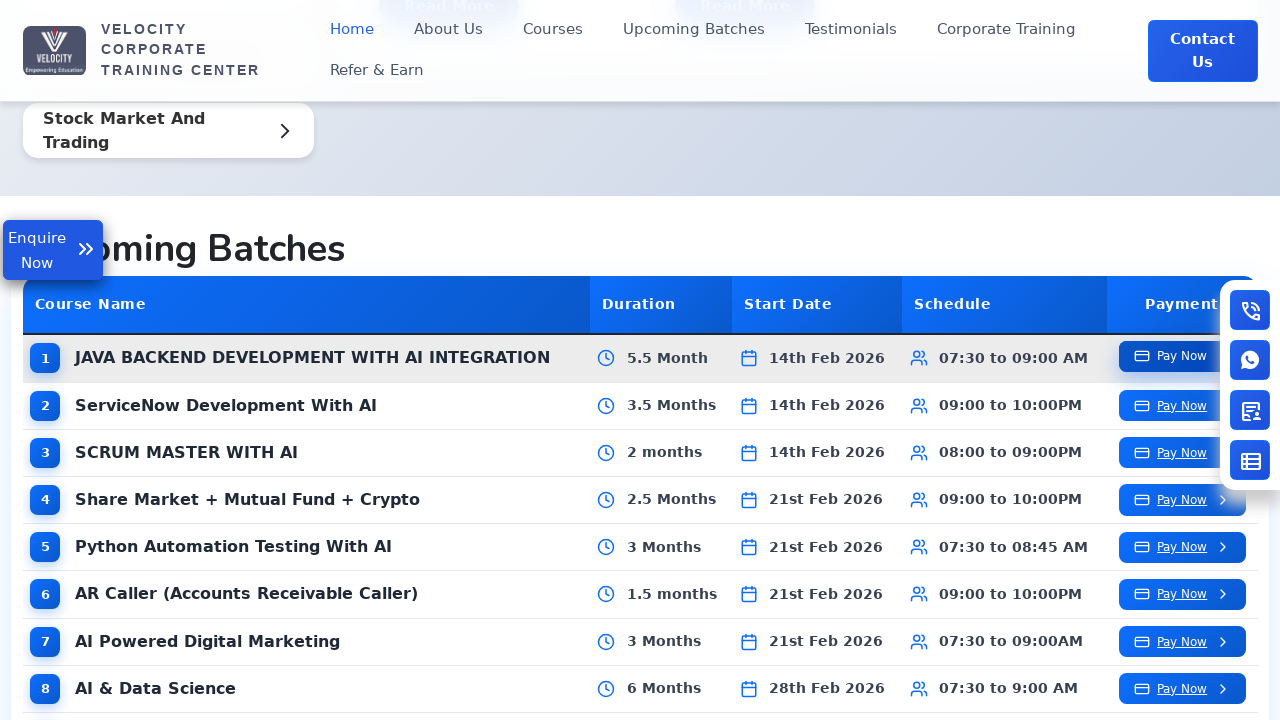

Waited for page load state
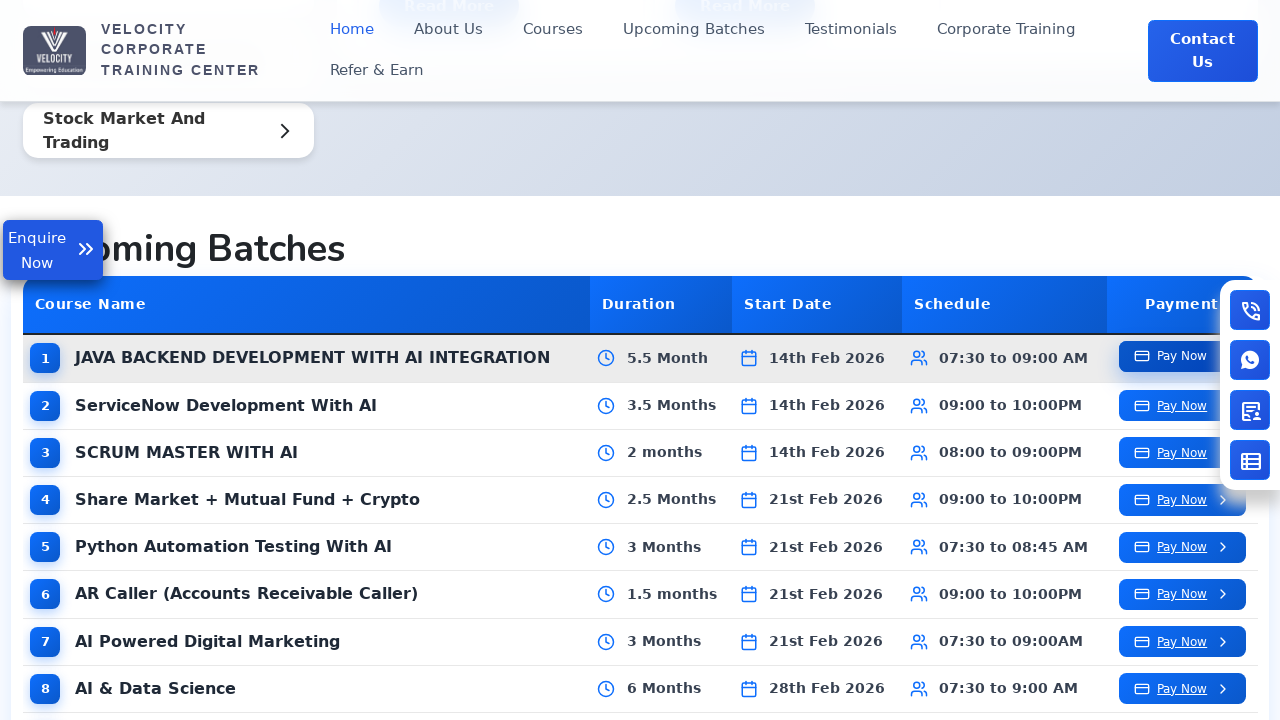

Retrieved page title: Velocity Technology and Salesforce
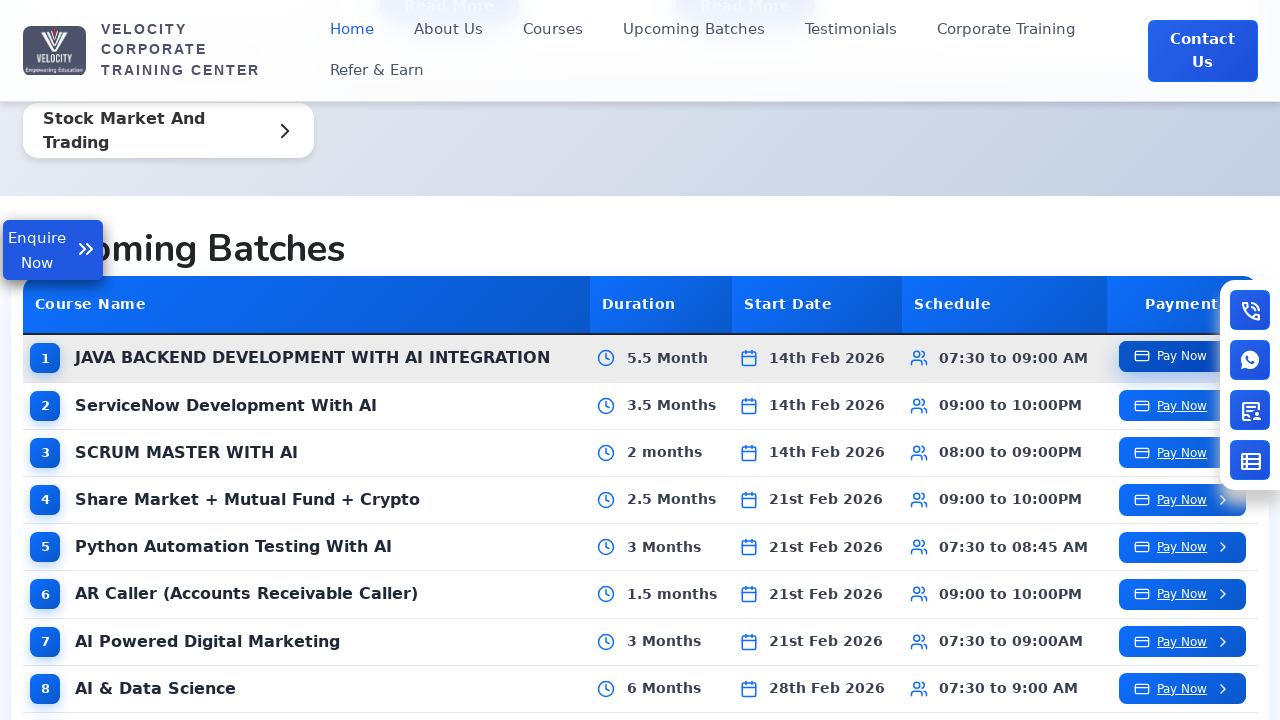

Waited for page load state
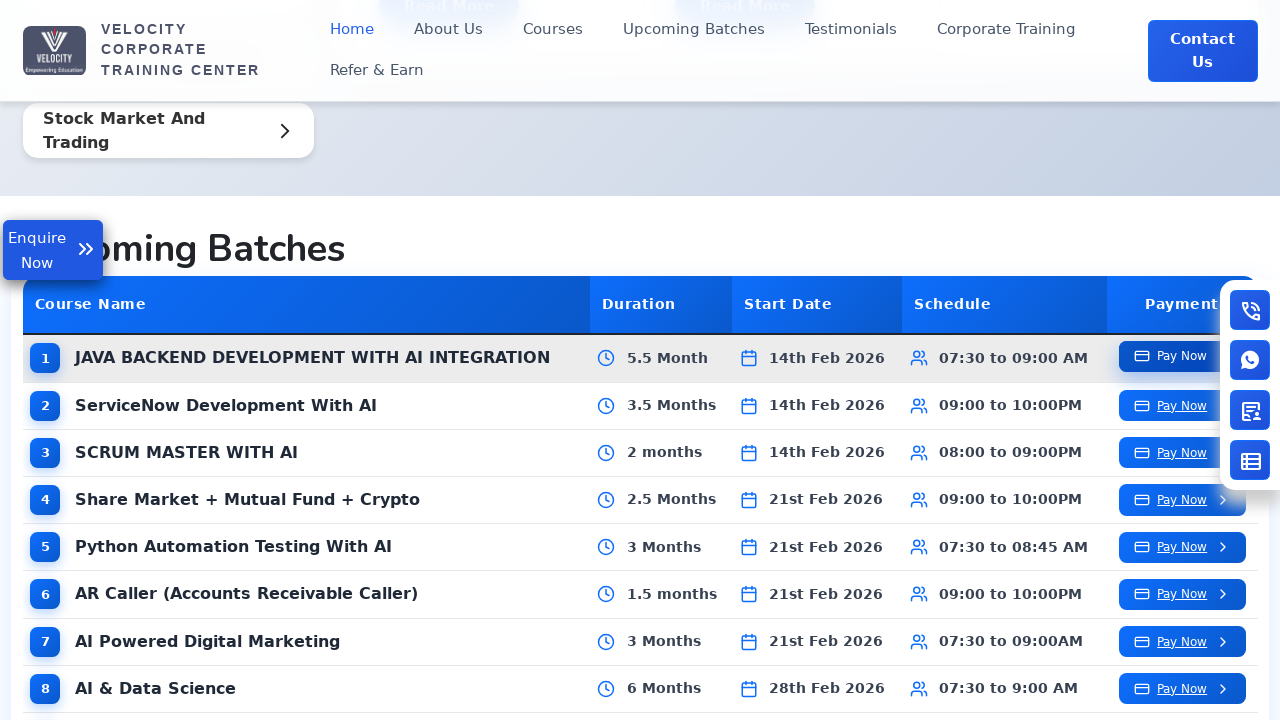

Retrieved page title: Velocity Technology and Salesforce
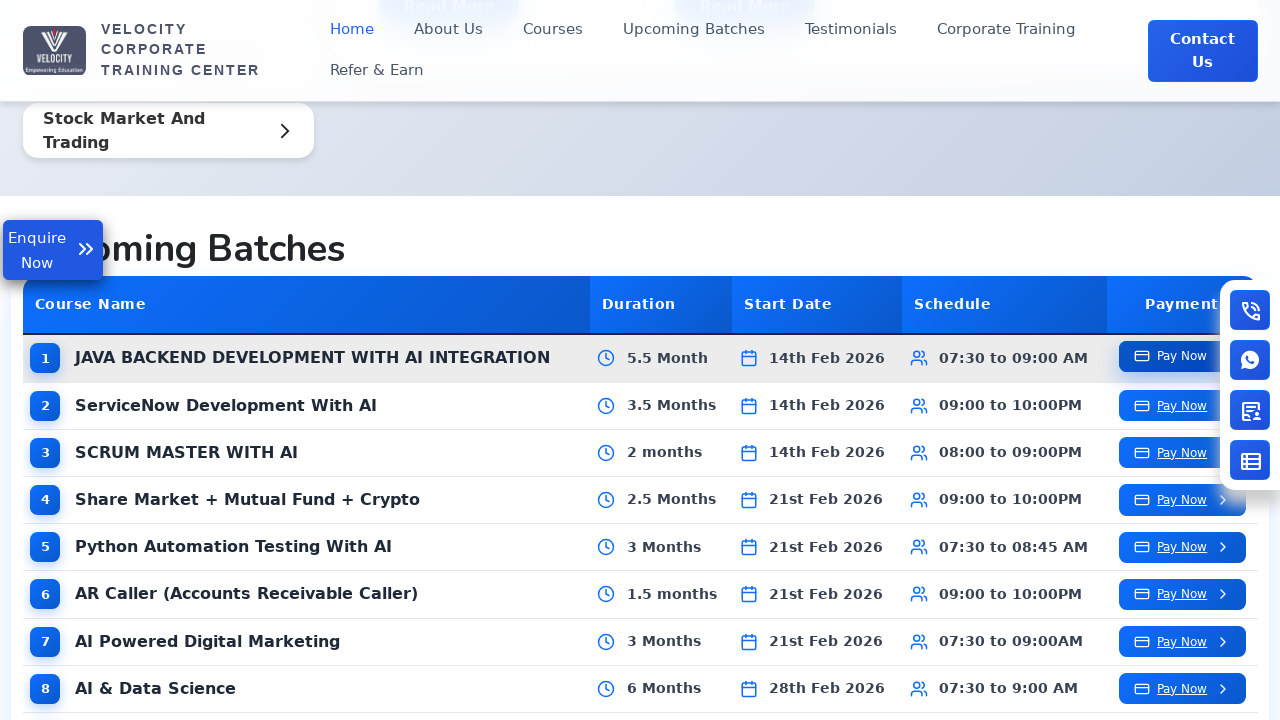

Waited for page load state
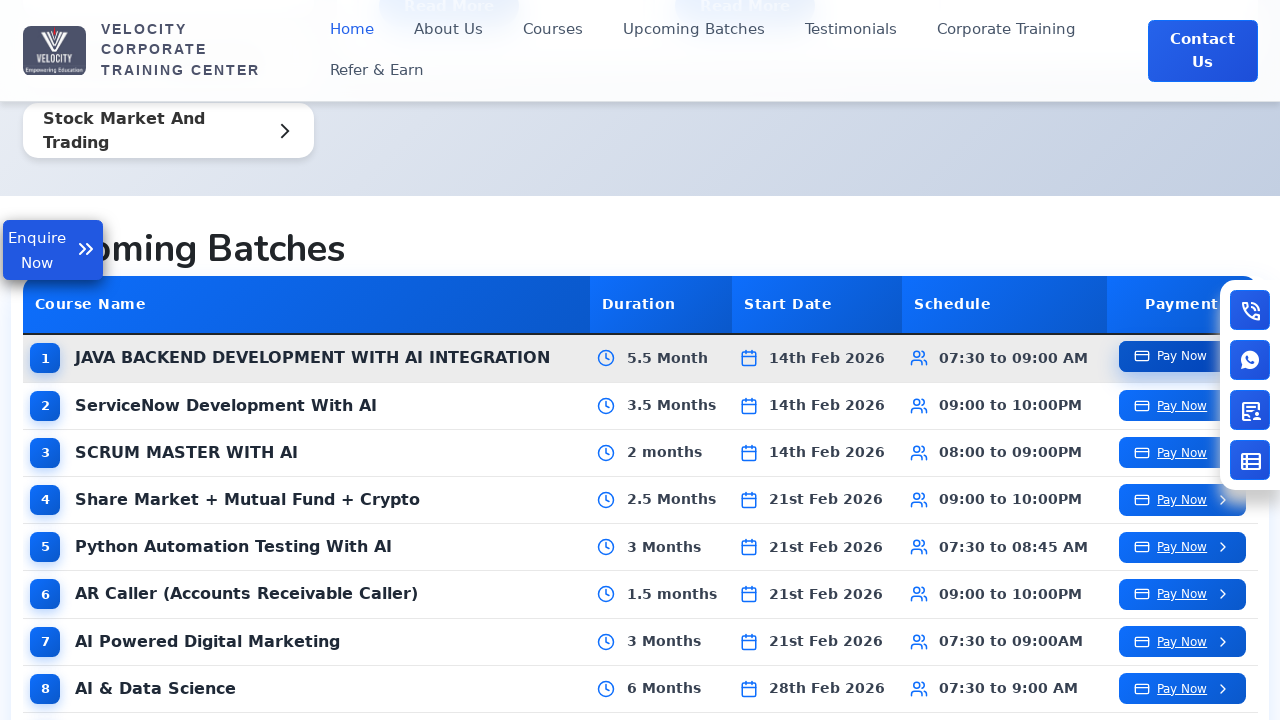

Retrieved page title: Velocity Technology and Salesforce
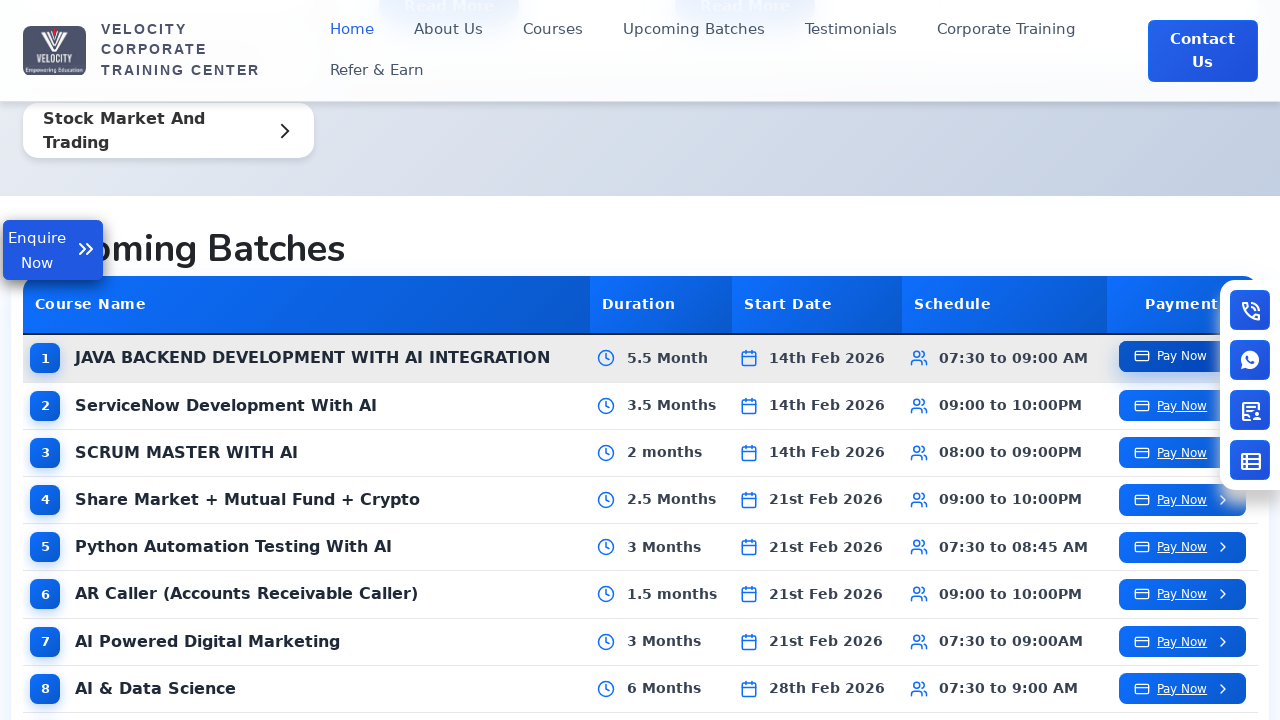

Waited for page load state
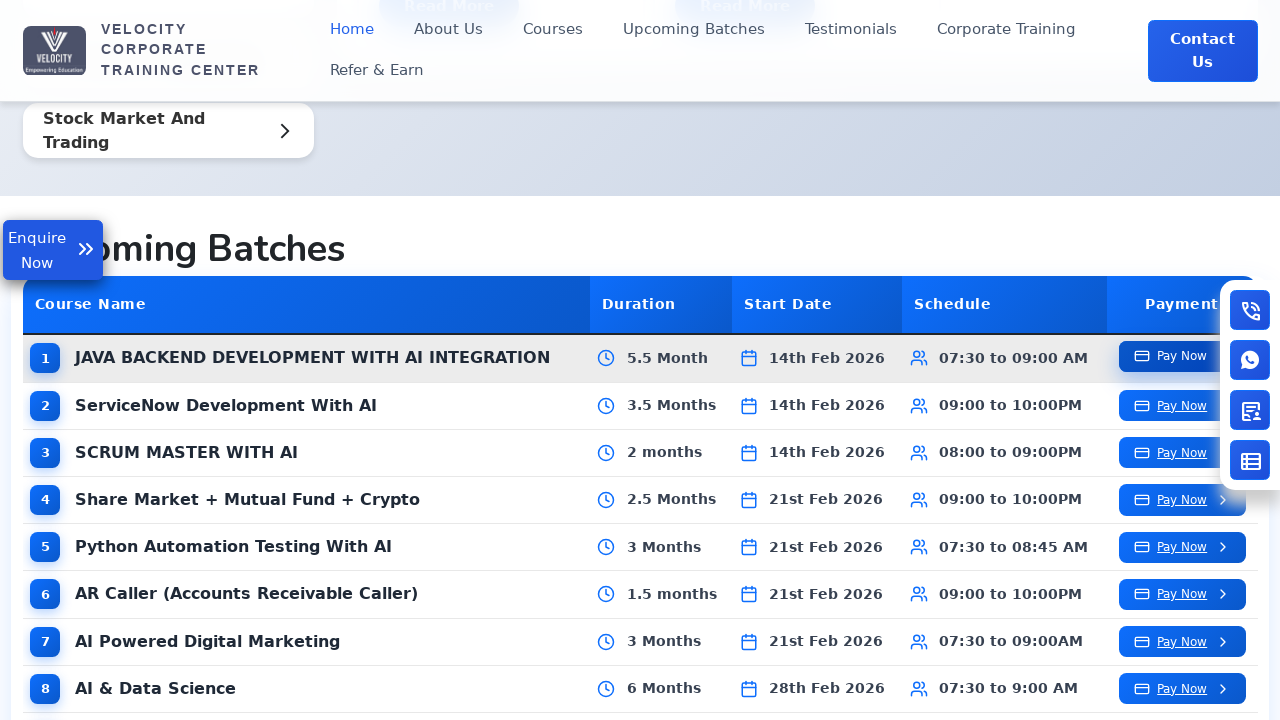

Retrieved page title: Velocity Technology and Salesforce
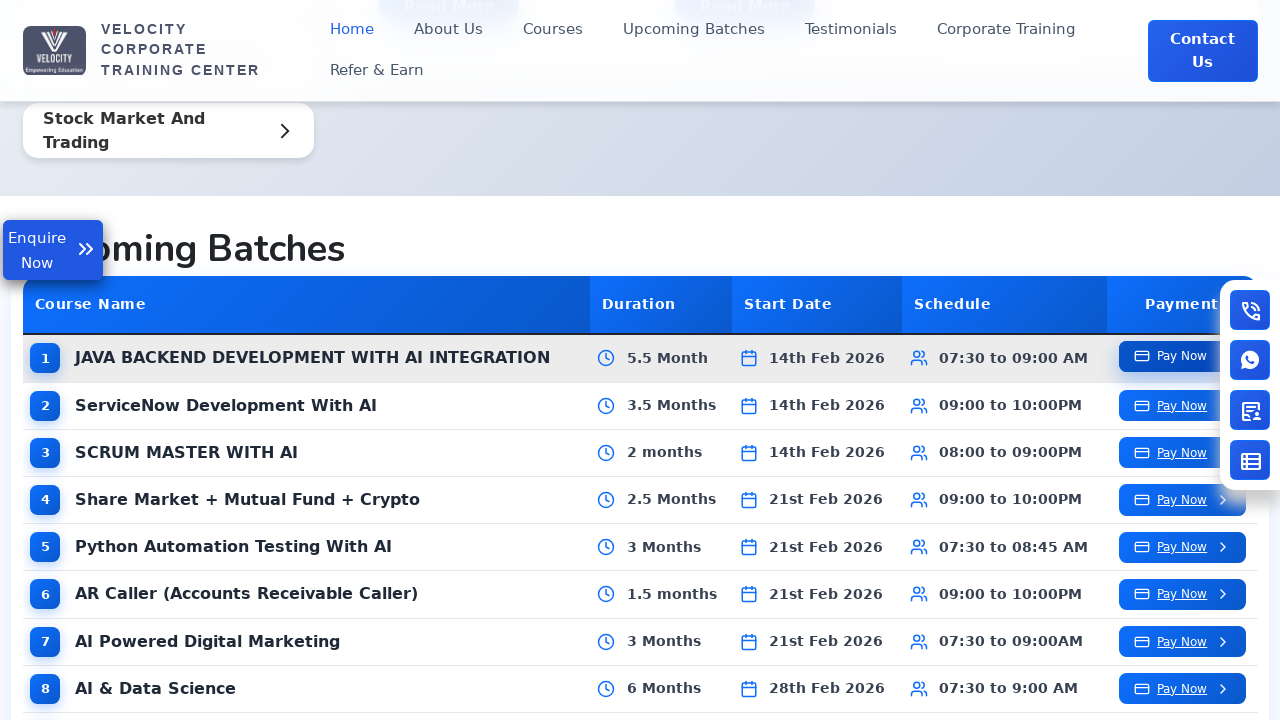

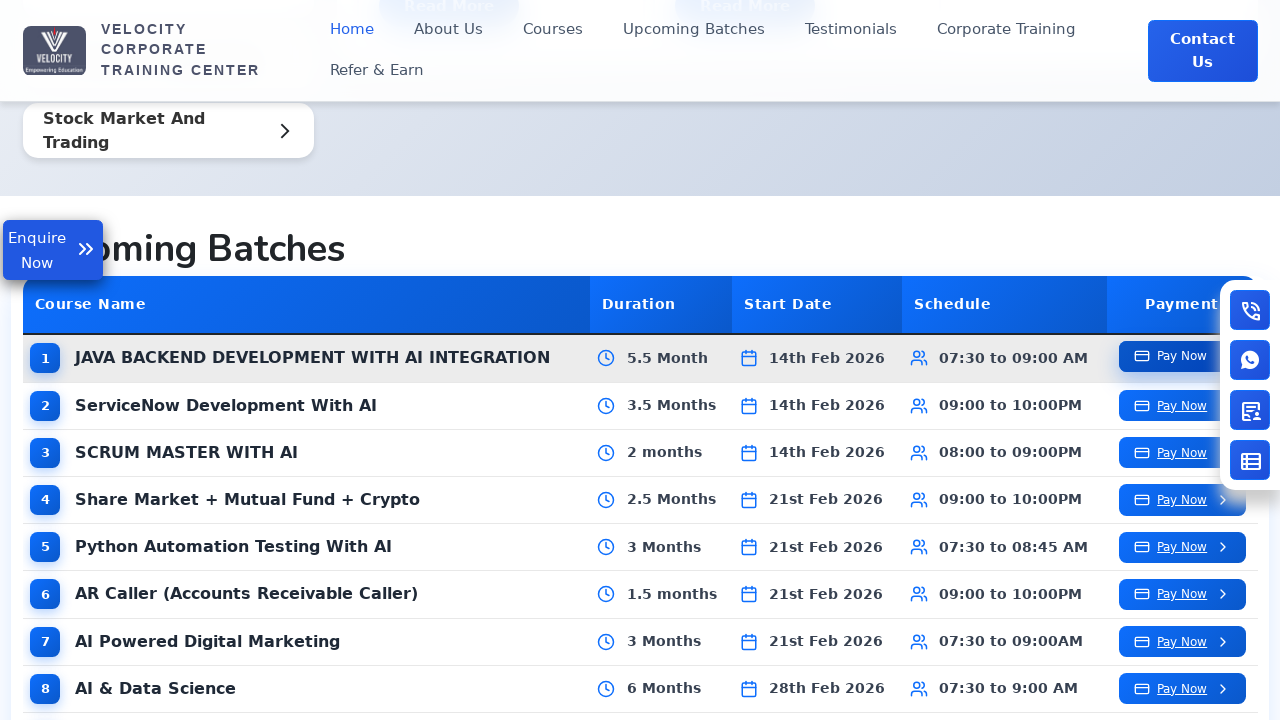